Tests the portfolio page year filter functionality by clicking on a dropdown, selecting the year 2023, and verifying that monthly portfolio links are displayed.

Starting URL: https://www.sbimf.com/portfolios

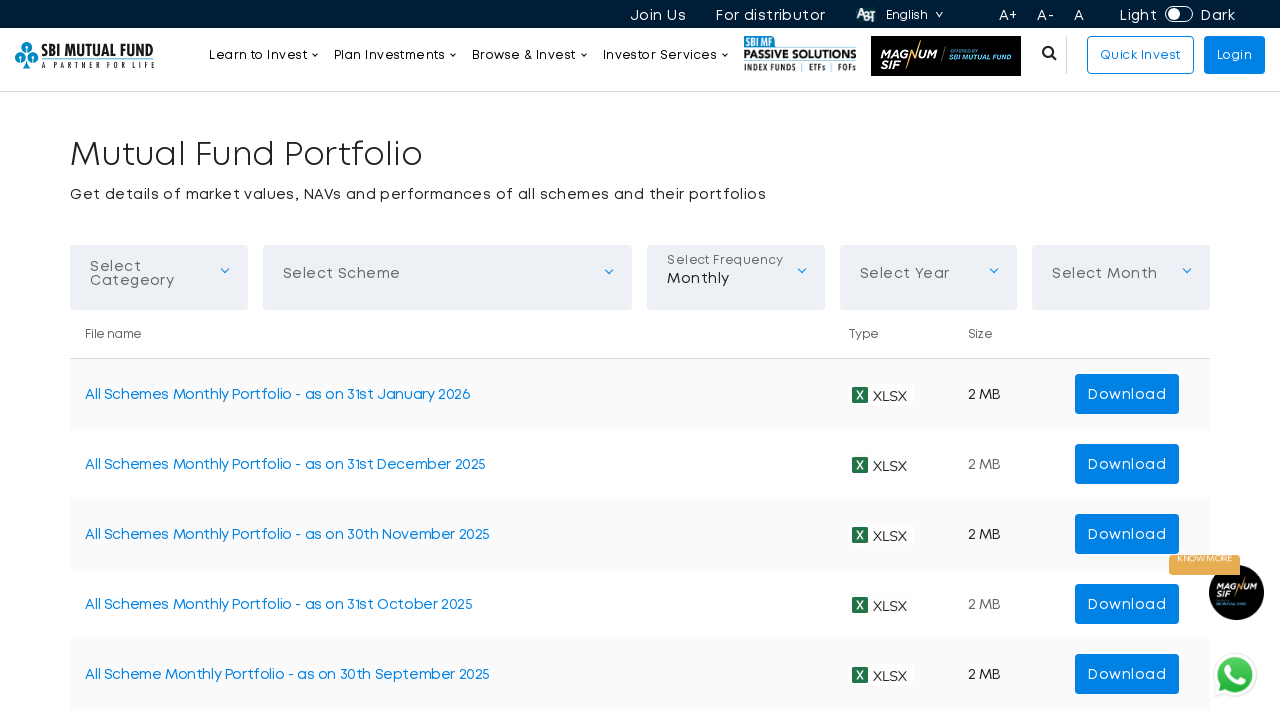

Clicked on the year dropdown to make it visible at (929, 271) on xpath=//*[@id="PSYear"]
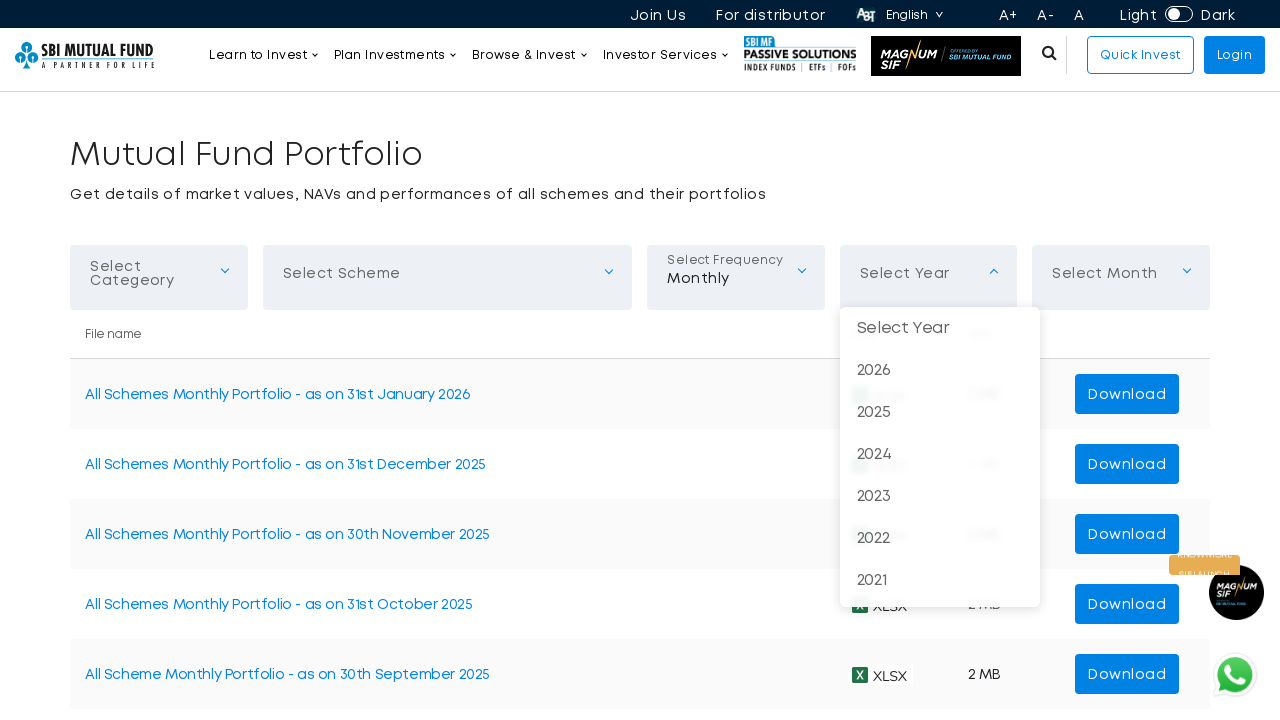

Waited for dropdown to expand
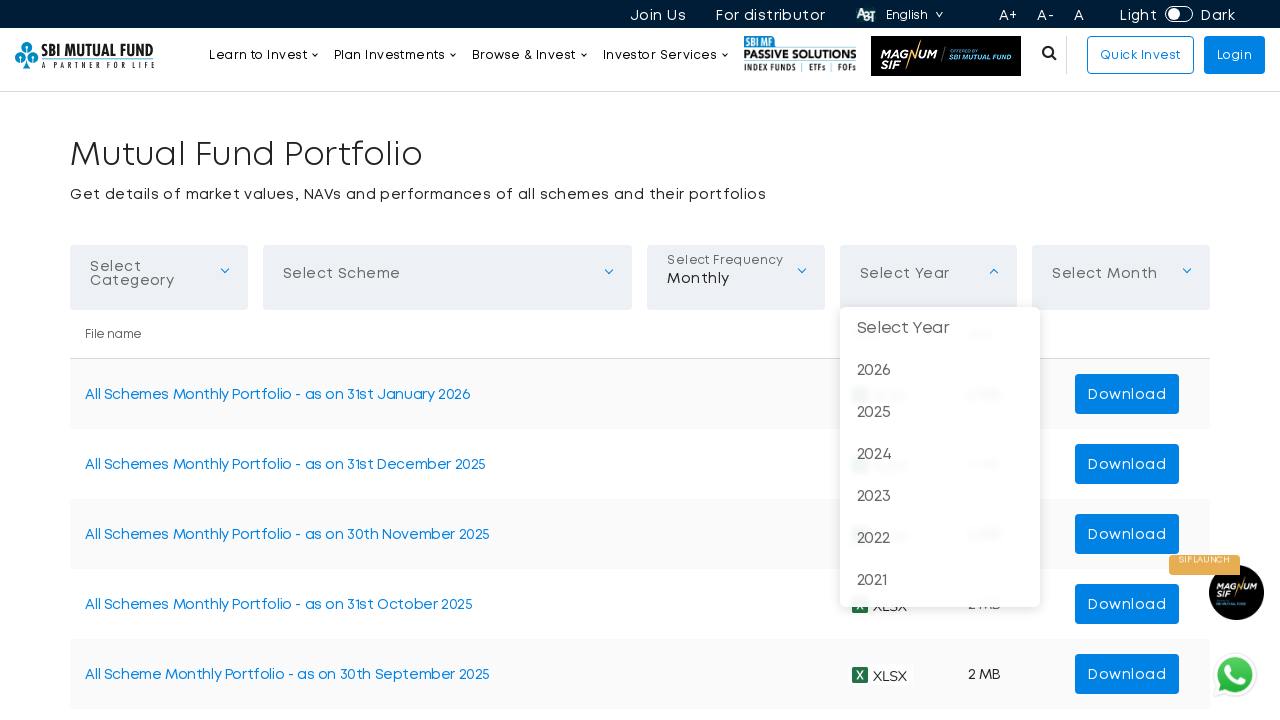

Selected year 2023 from the dropdown at (940, 370) on xpath=//*[@id="PSYear"]/div[2]/div[2]
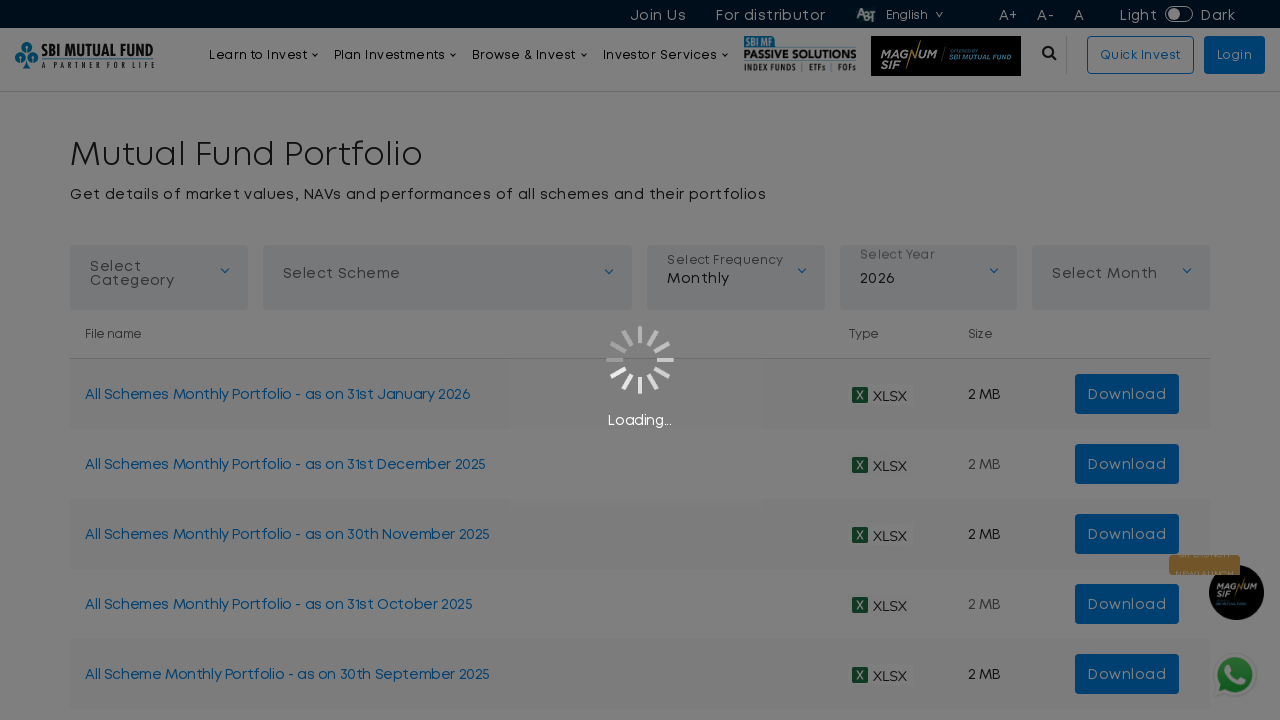

Waited for portfolio content to load after year selection
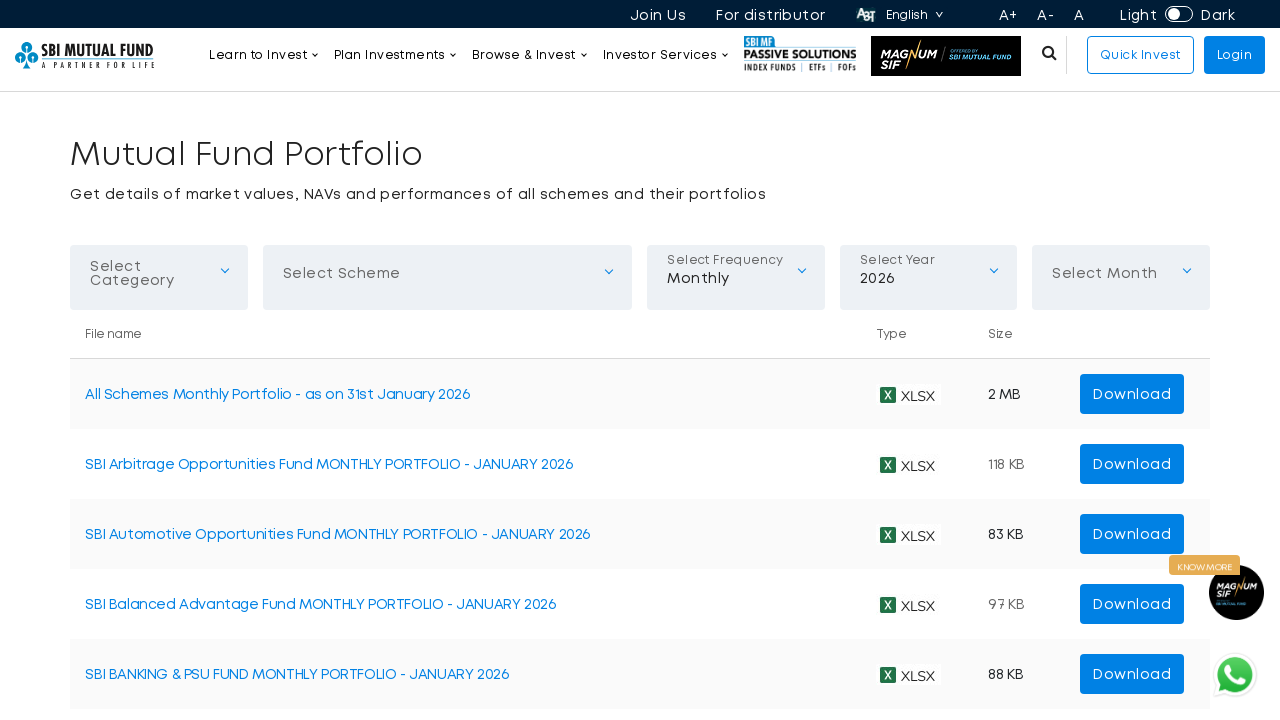

Verified that monthly portfolio links are displayed
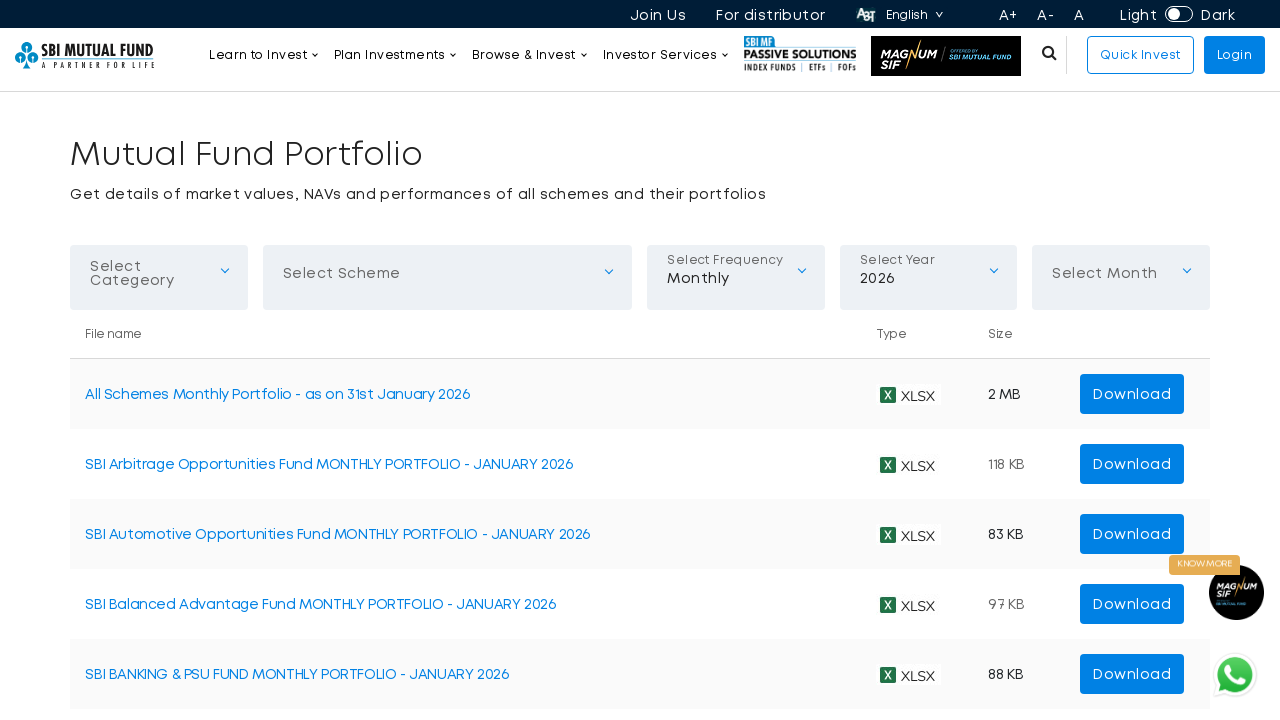

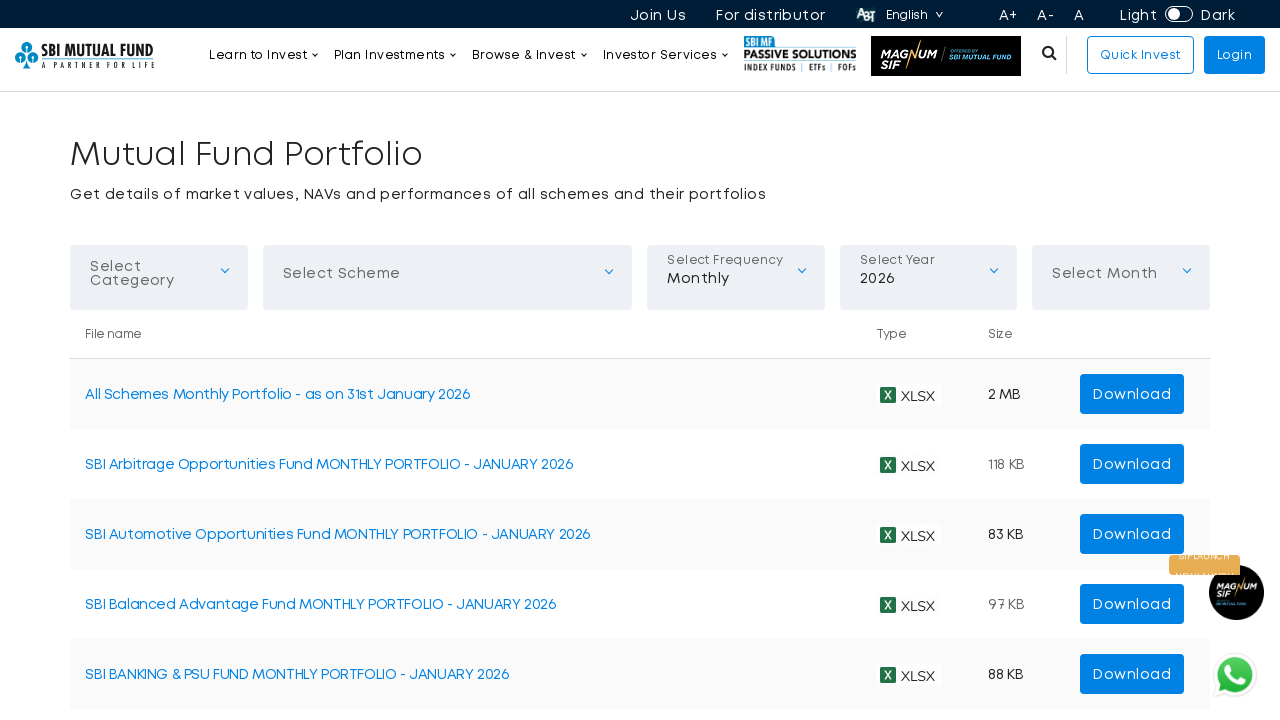